Tests browser navigation controls and responsive design by navigating between pages, using back/forward/refresh, and resizing the browser window to different viewport sizes

Starting URL: https://example.com

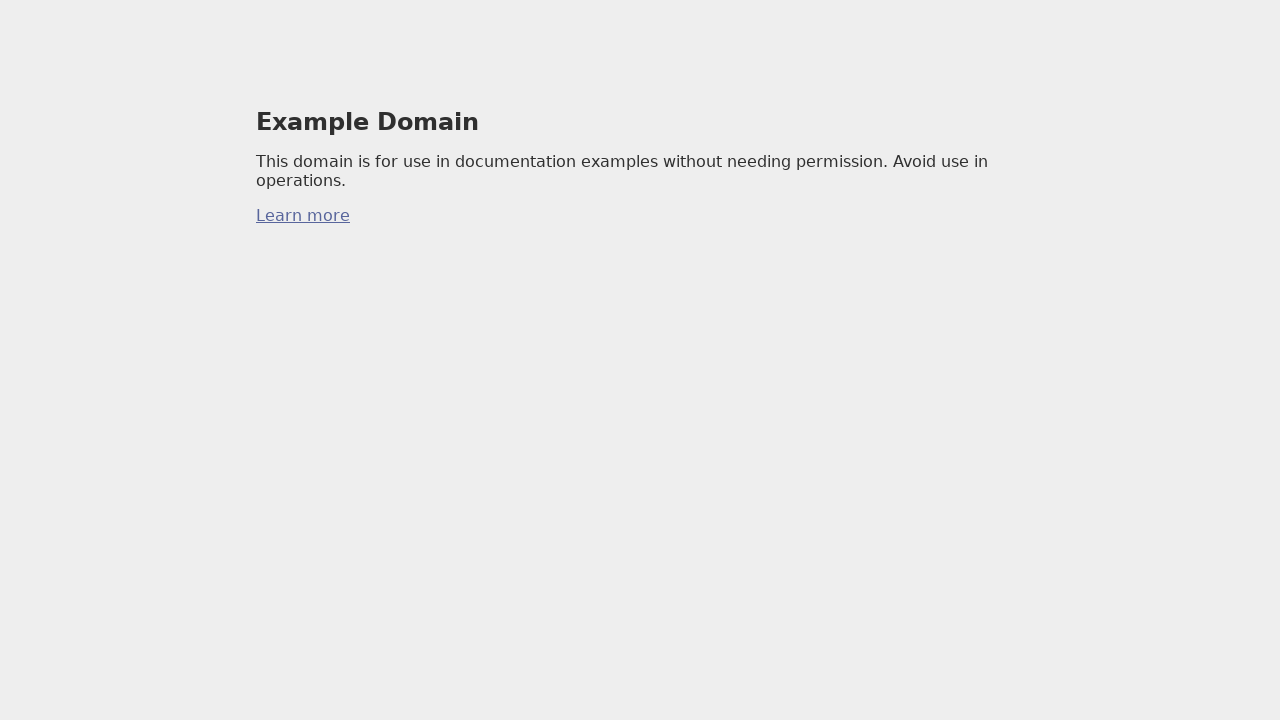

Navigated to card layout page at https://card-layout.glitch.me/
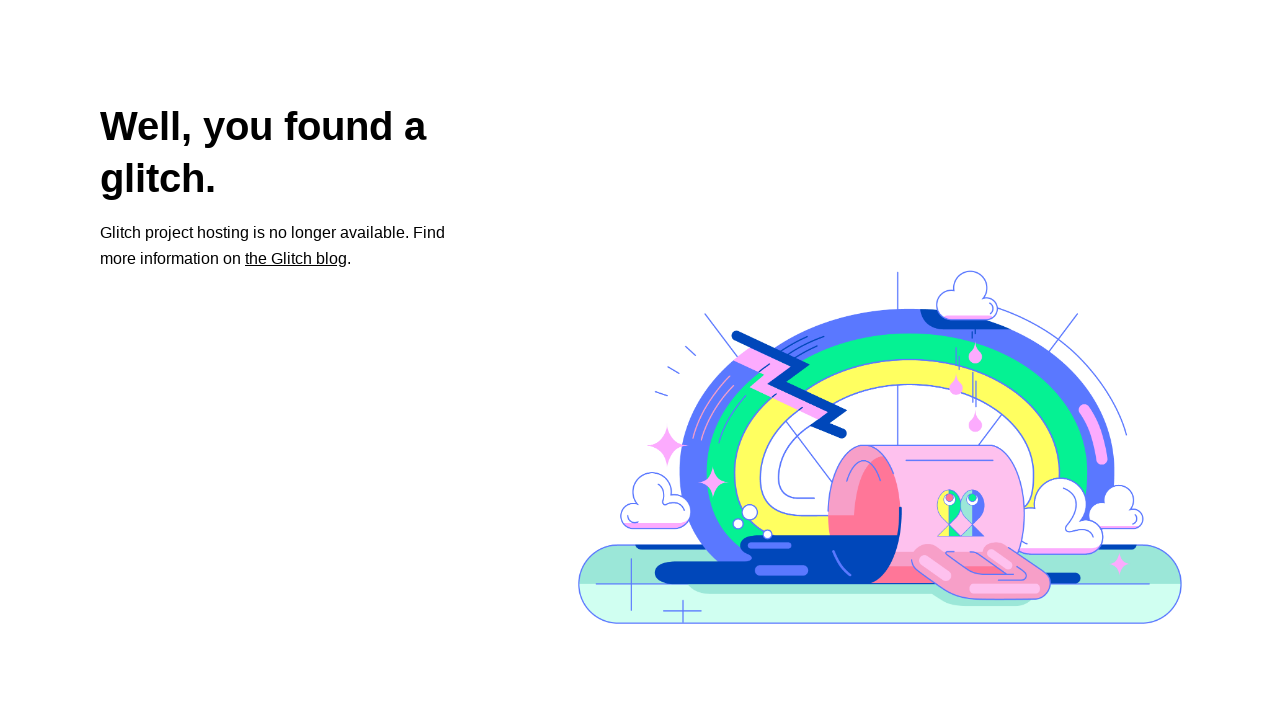

Clicked browser back button
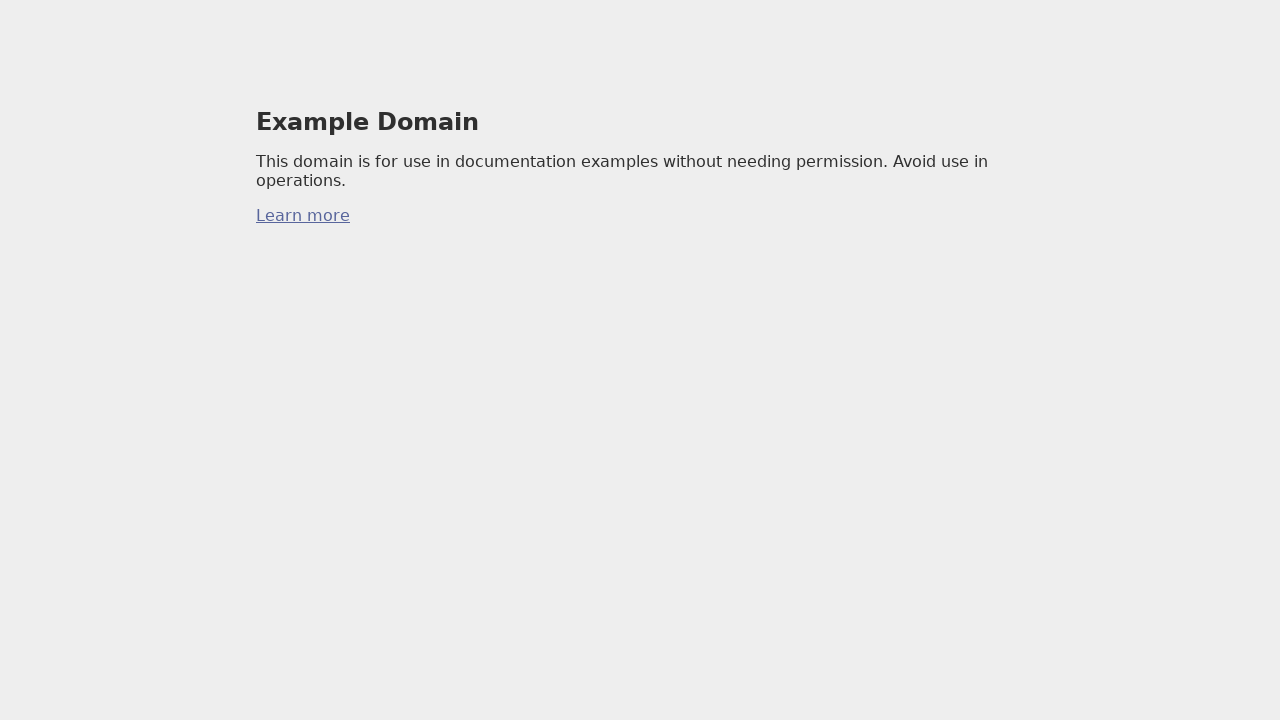

Waited 1 second after back navigation
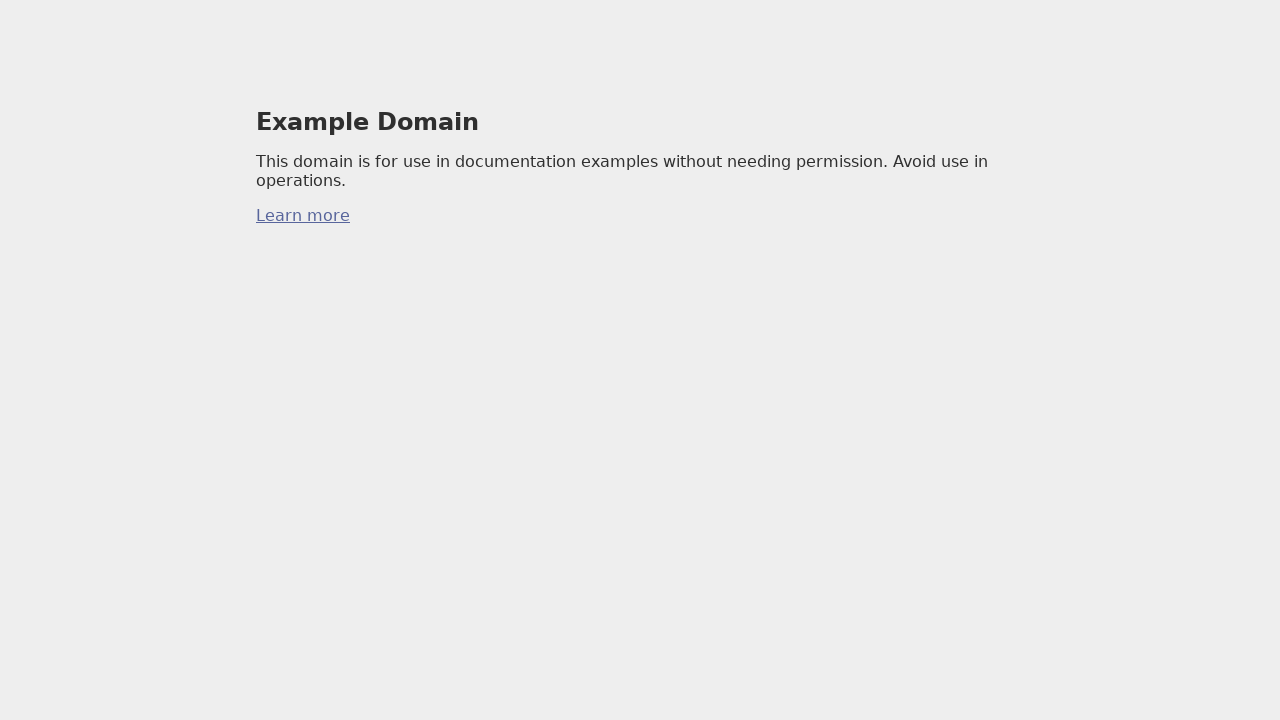

Clicked browser forward button
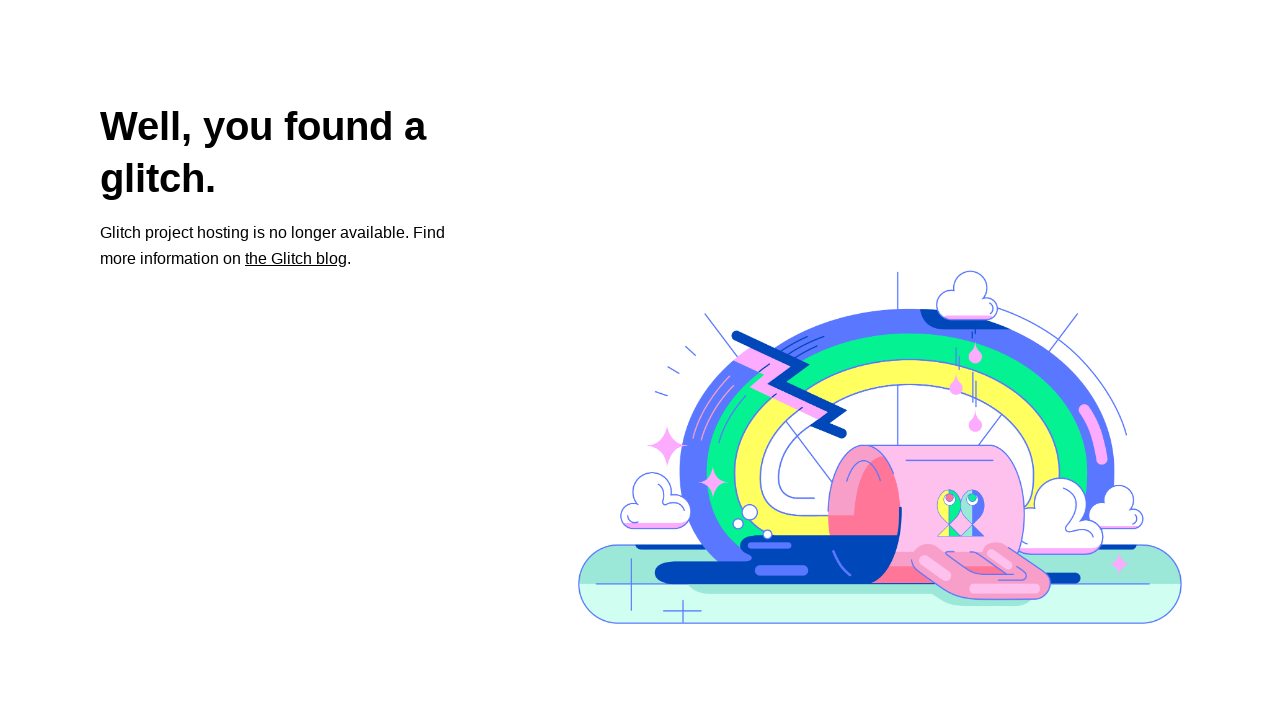

Waited 1 second after forward navigation
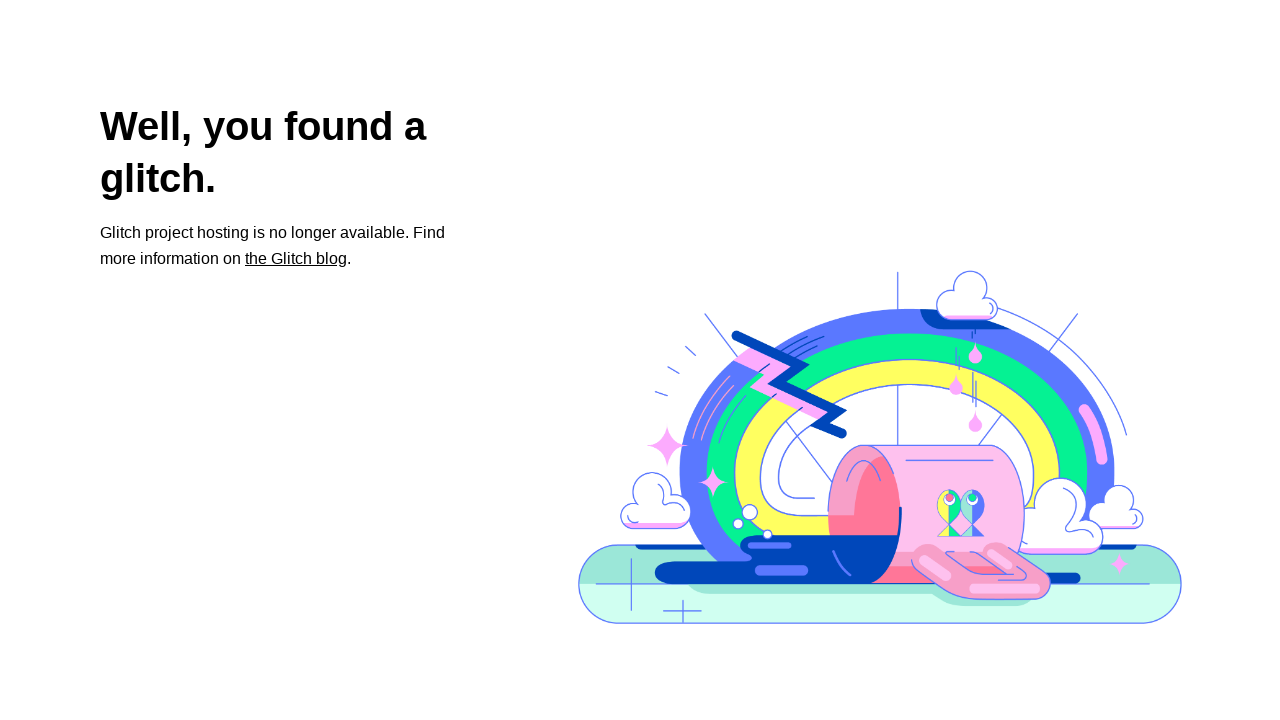

Reloaded the current page
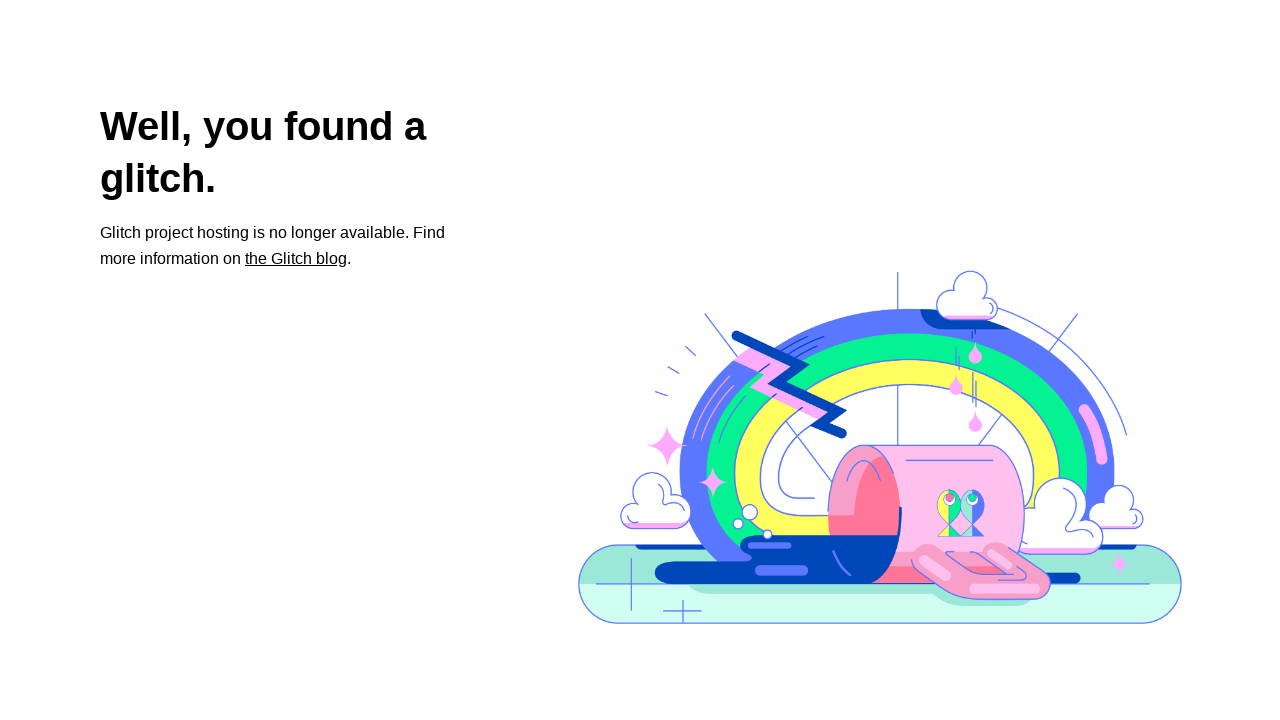

Waited 1 second after page reload
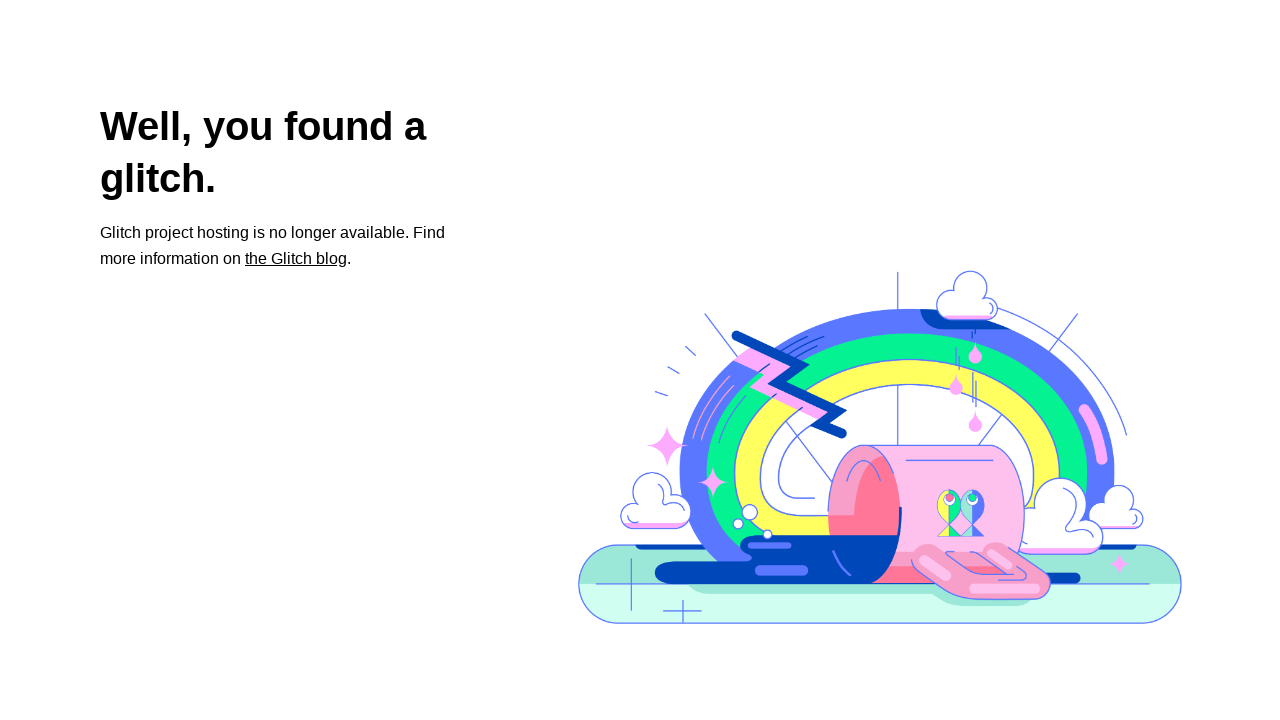

Set viewport to mobile size (325x900)
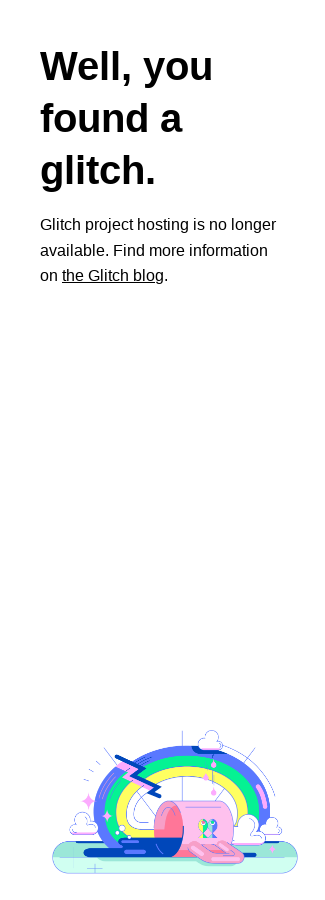

Waited 1 second after viewport resize to mobile
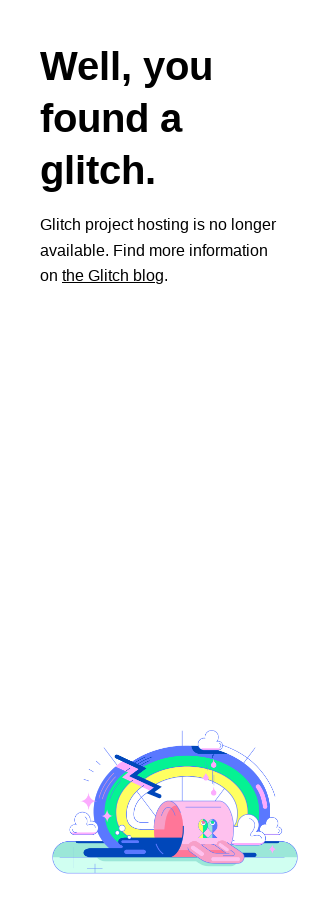

Set viewport to tablet size (768x800)
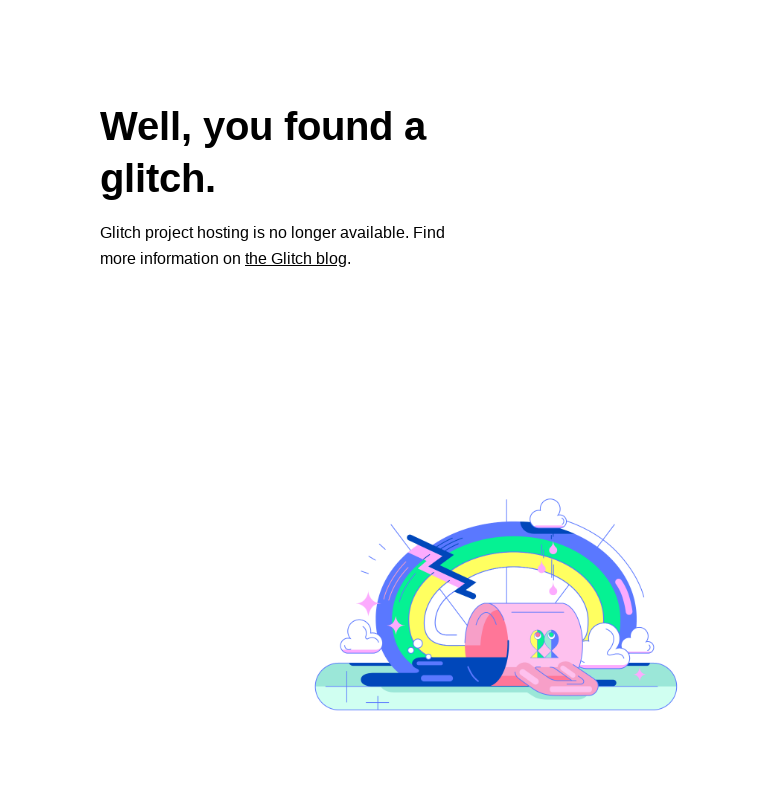

Waited 1 second after viewport resize to tablet
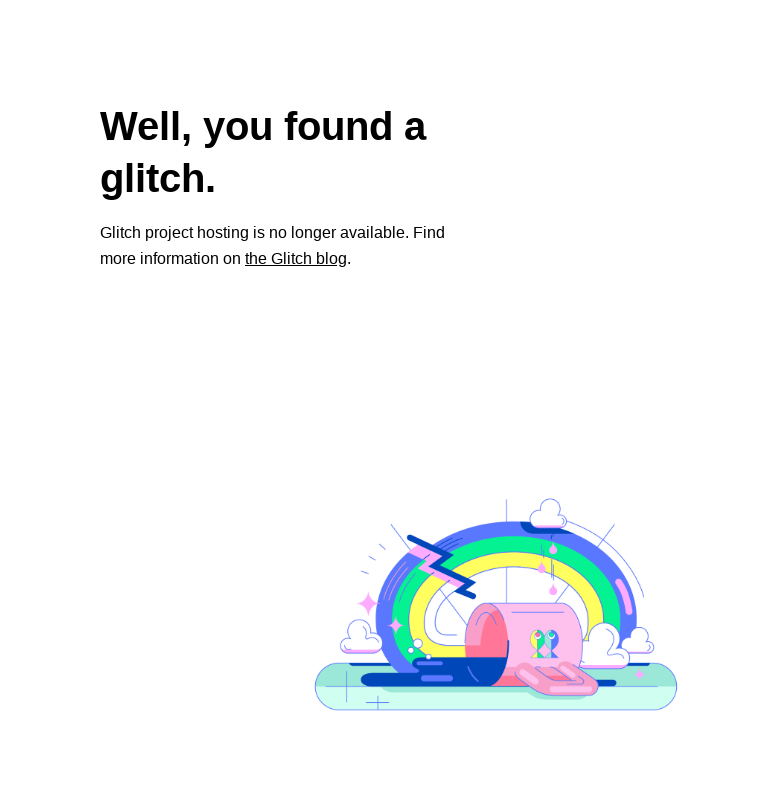

Set viewport to desktop size (1024x800)
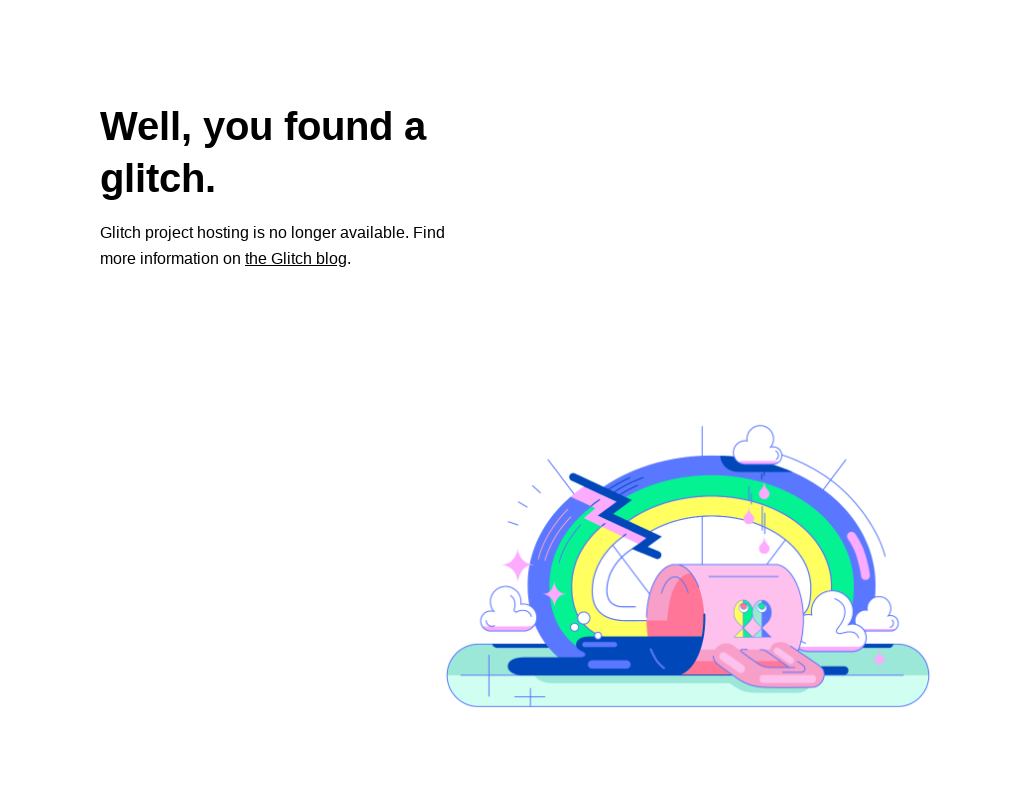

Waited 1 second after viewport resize to desktop
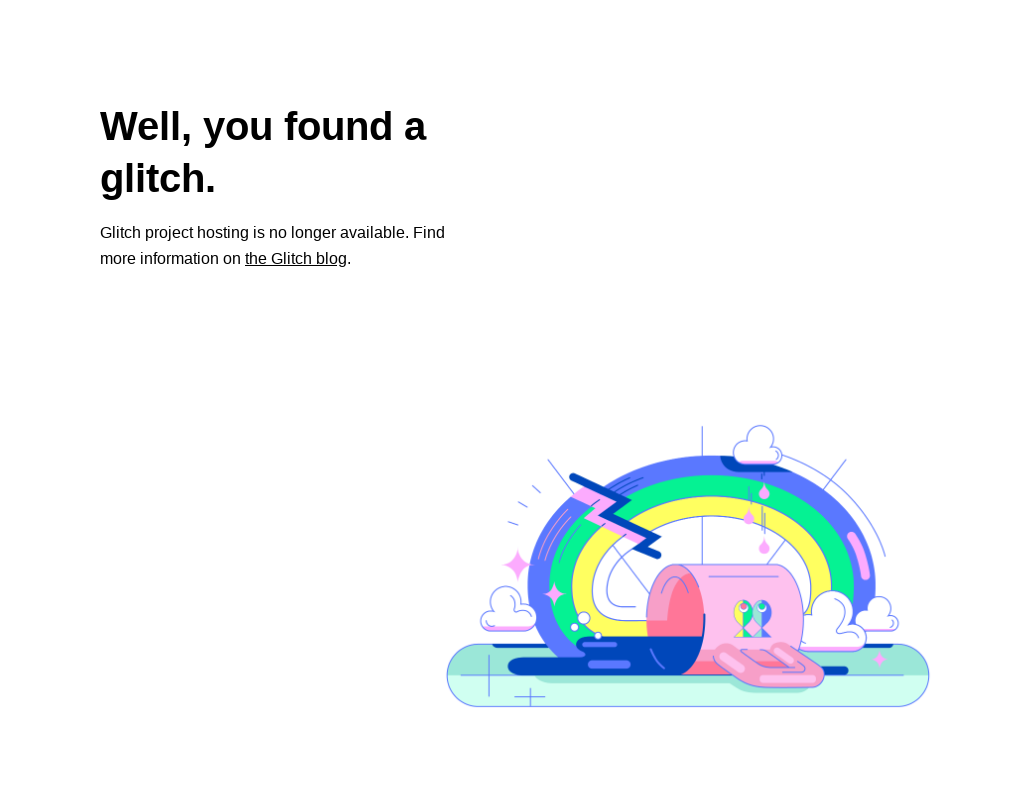

Animated viewport width to 325px
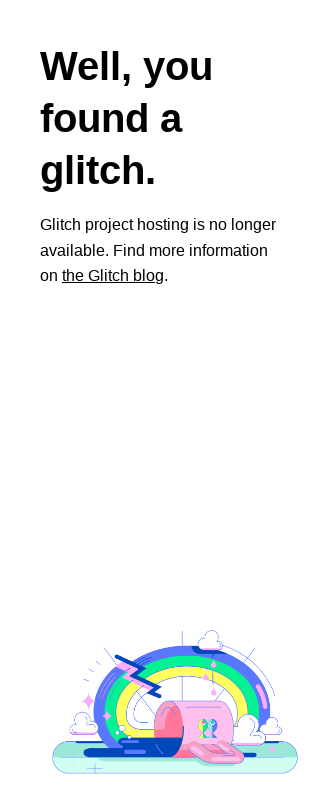

Animated viewport width to 375px
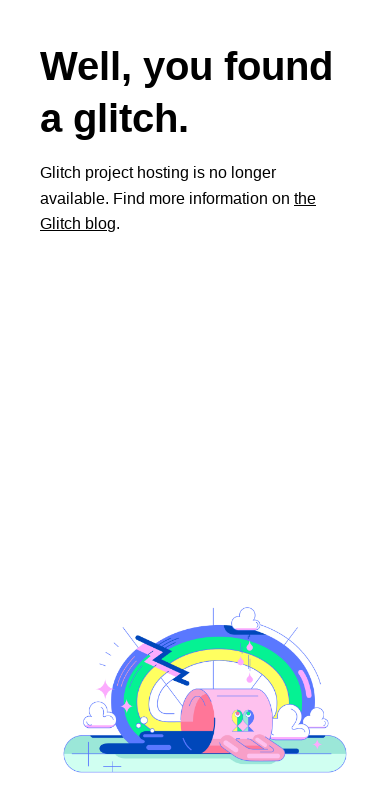

Animated viewport width to 425px
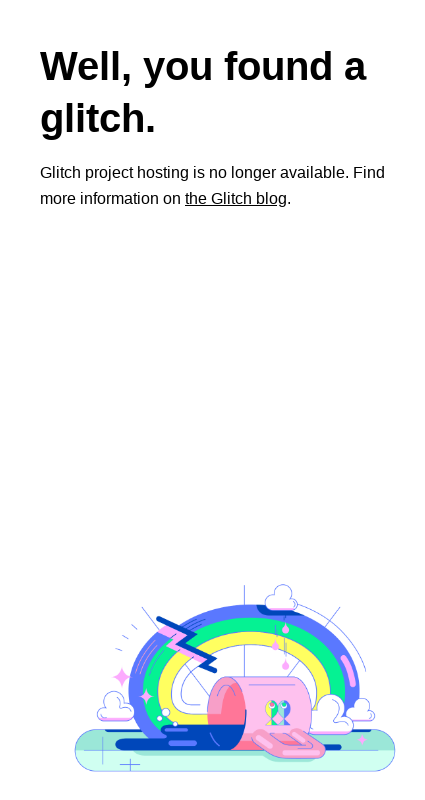

Animated viewport width to 475px
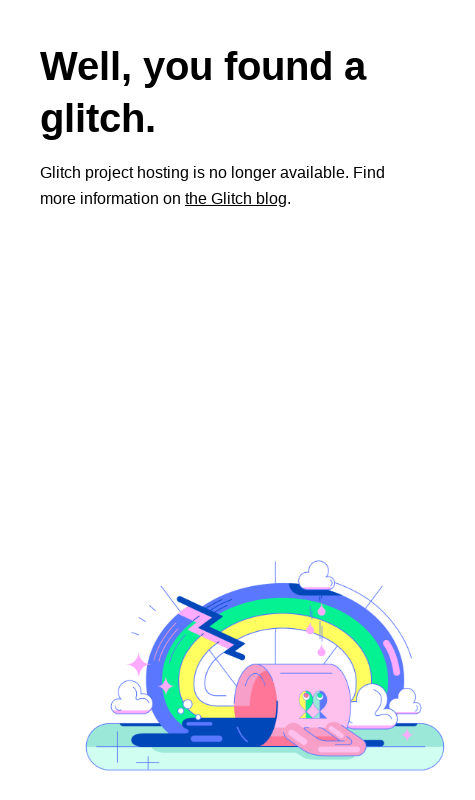

Animated viewport width to 525px
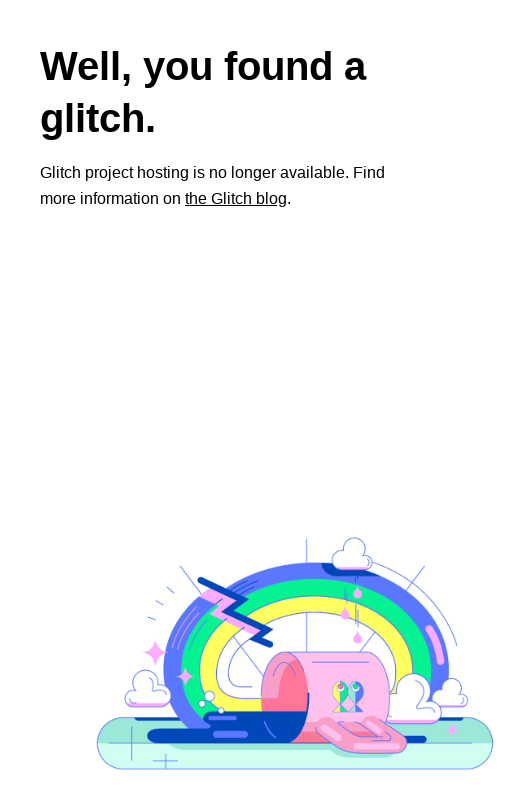

Animated viewport width to 575px
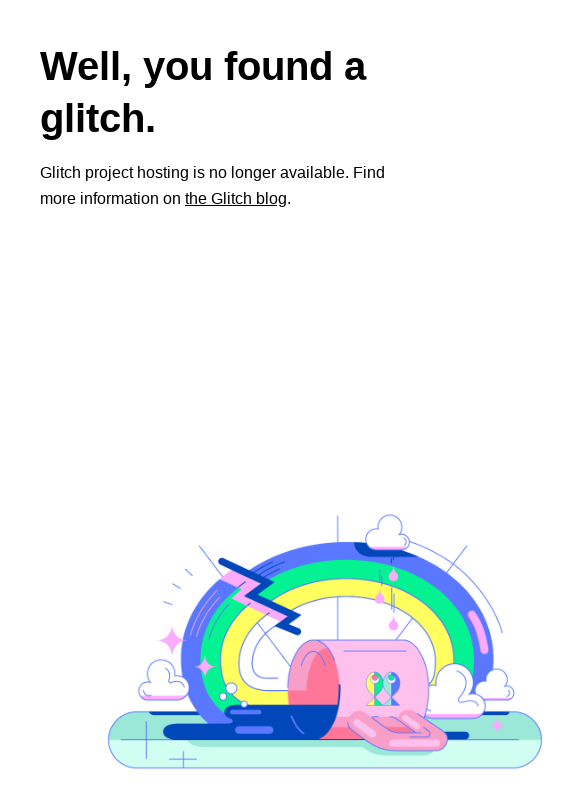

Animated viewport width to 625px
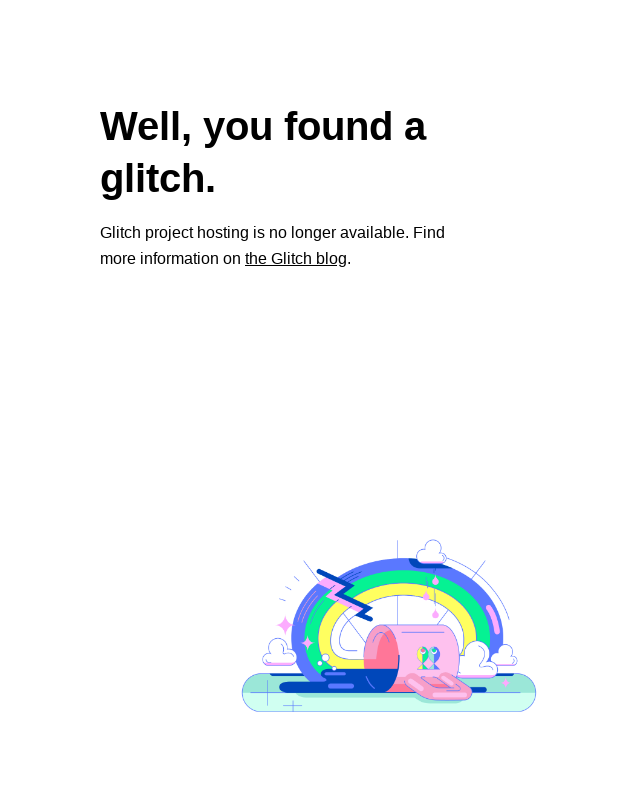

Animated viewport width to 675px
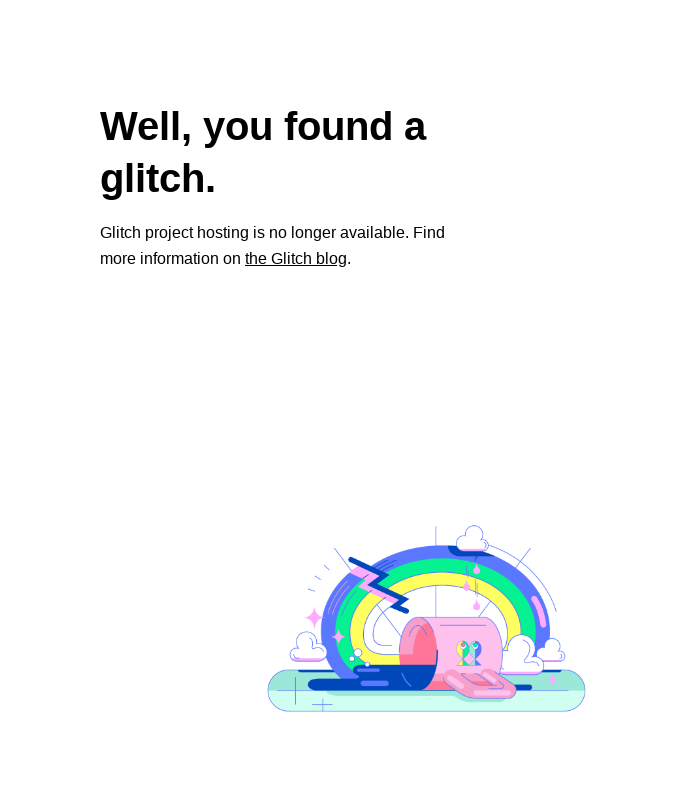

Animated viewport width to 725px
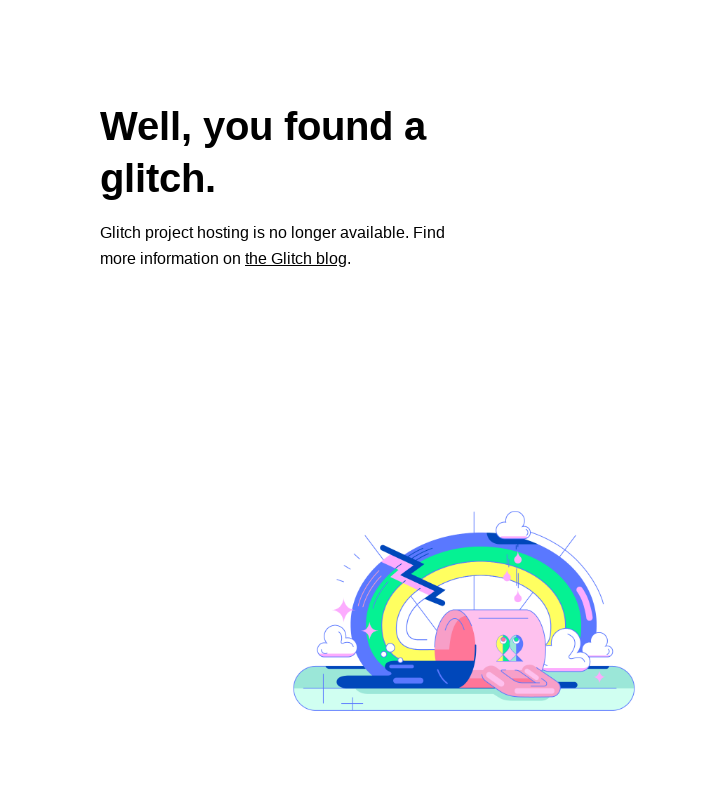

Animated viewport width to 775px
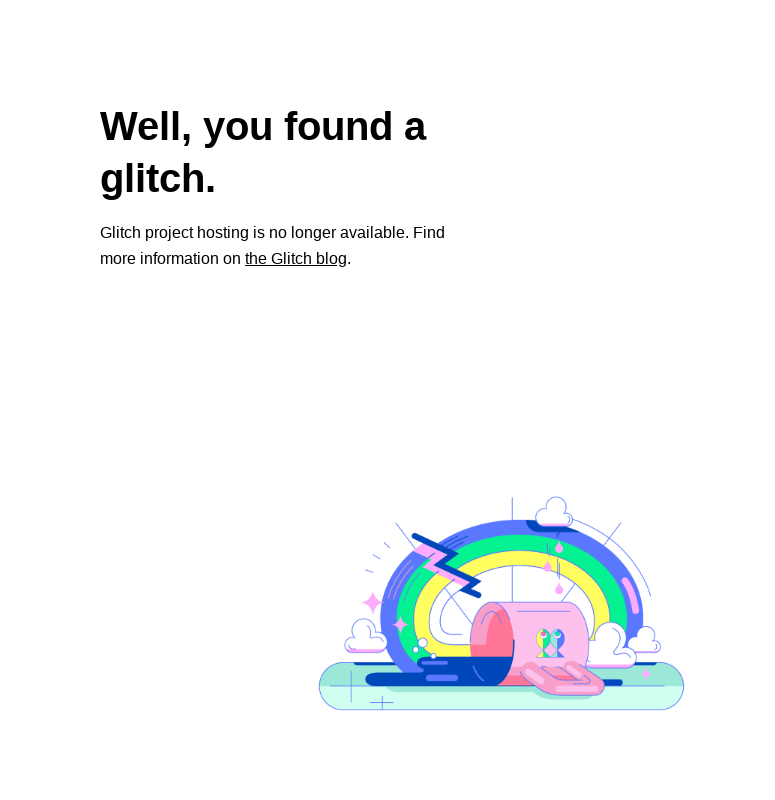

Animated viewport width to 825px
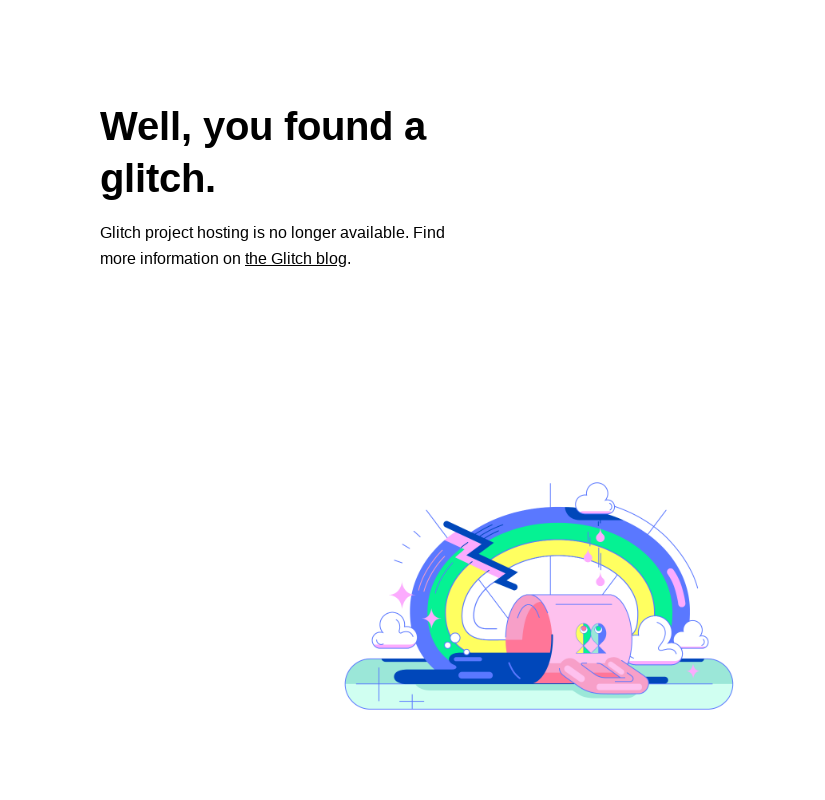

Animated viewport width to 875px
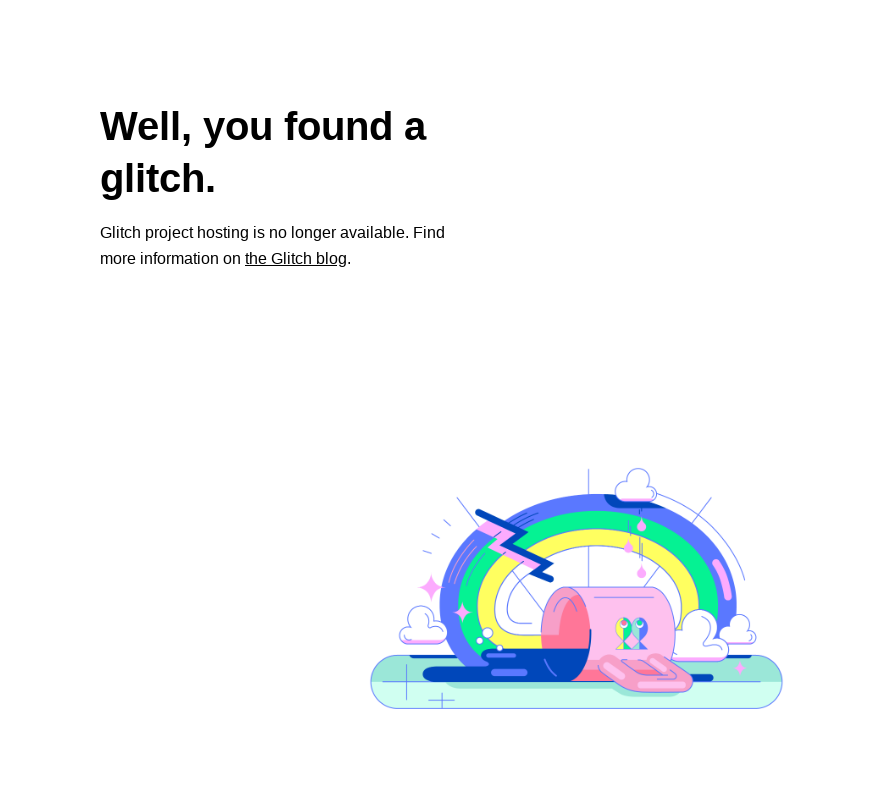

Animated viewport width to 925px
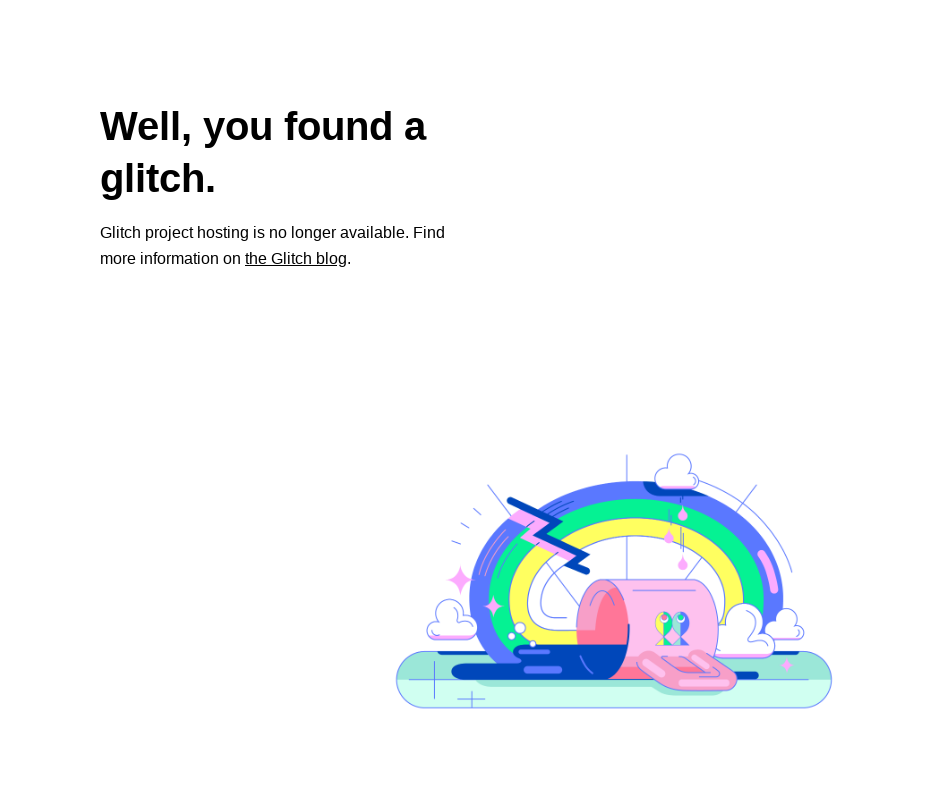

Animated viewport width to 975px
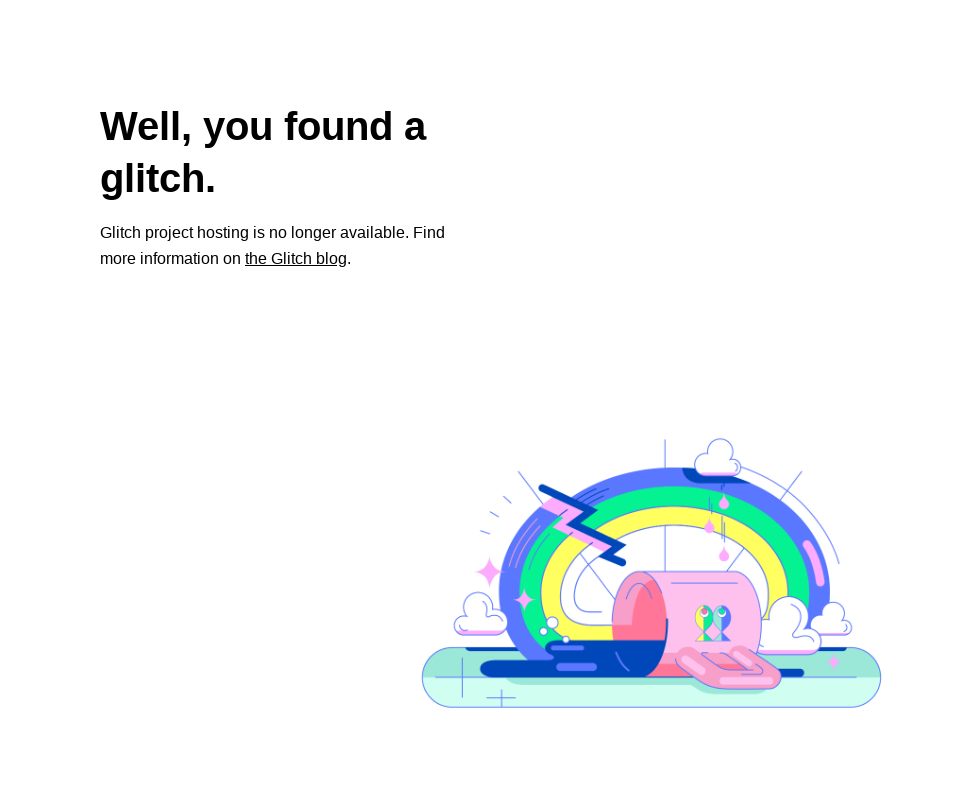

Animated viewport width to 1025px
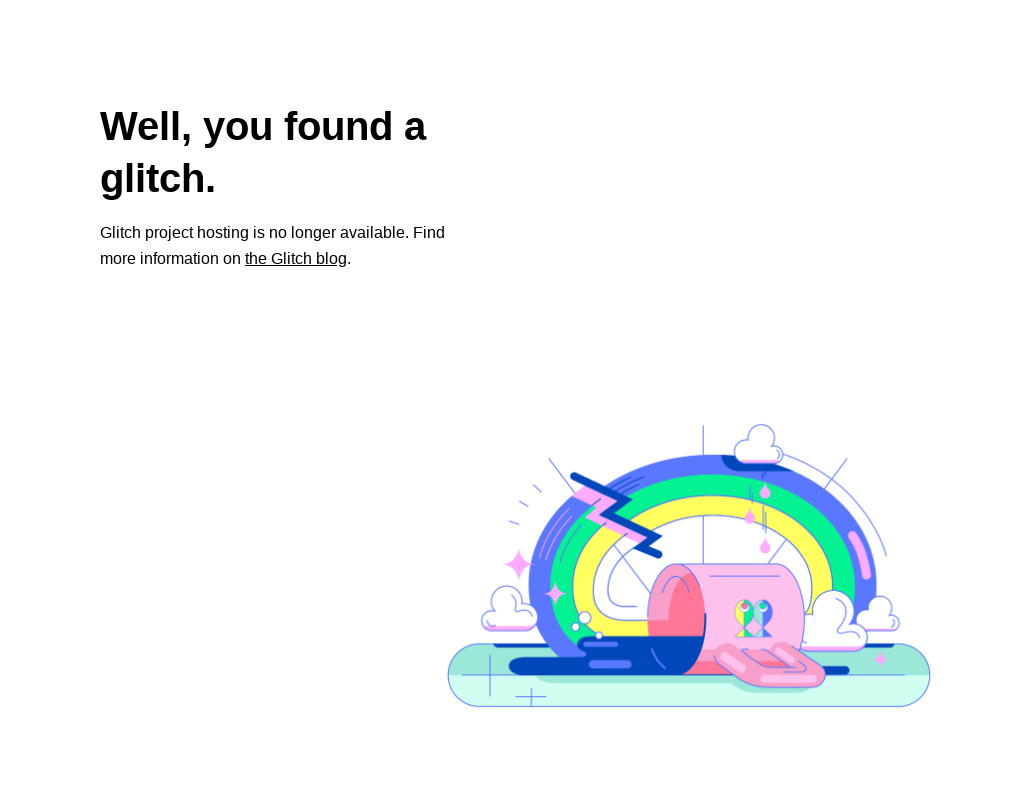

Animated viewport width to 1075px
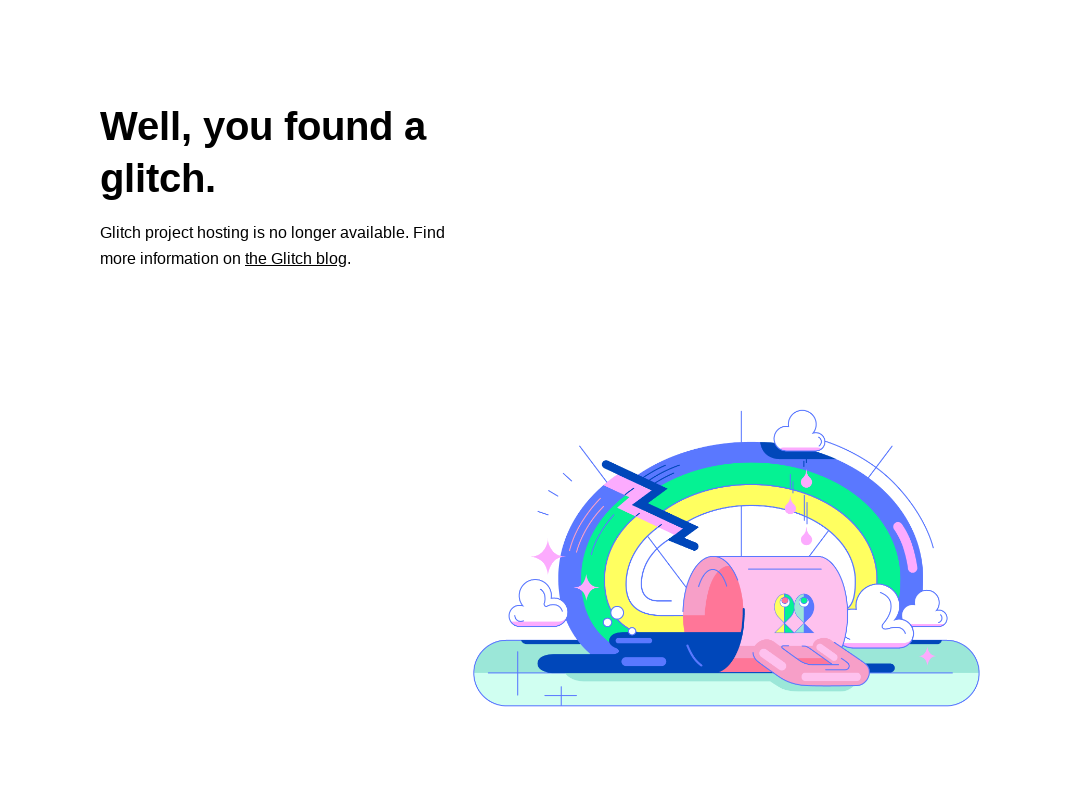

Animated viewport width to 1125px
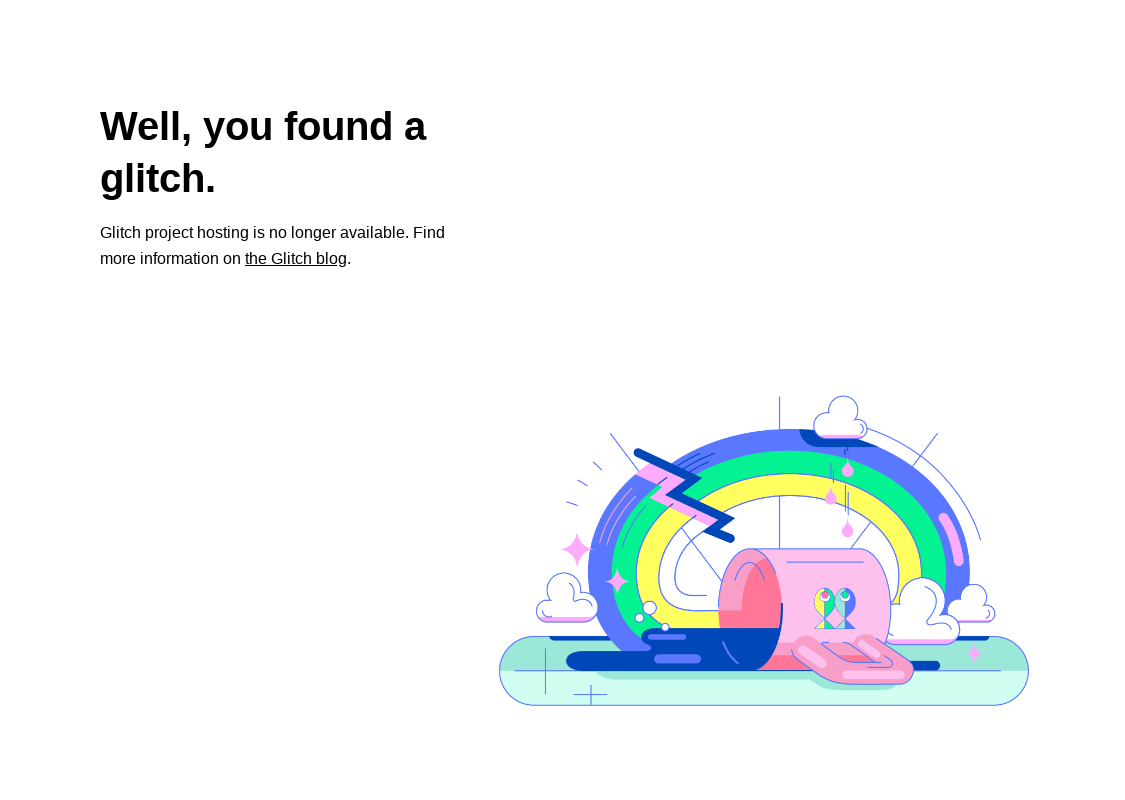

Animated viewport width to 1175px
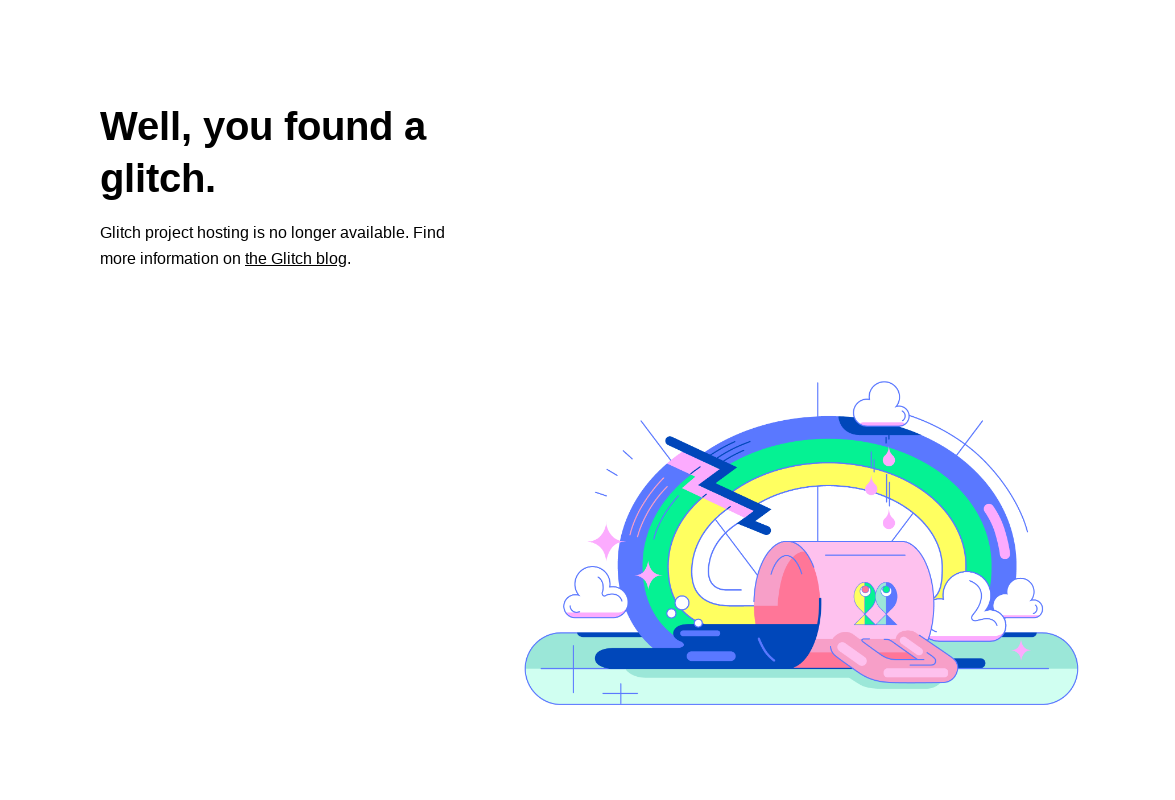

Animated viewport width to 1225px
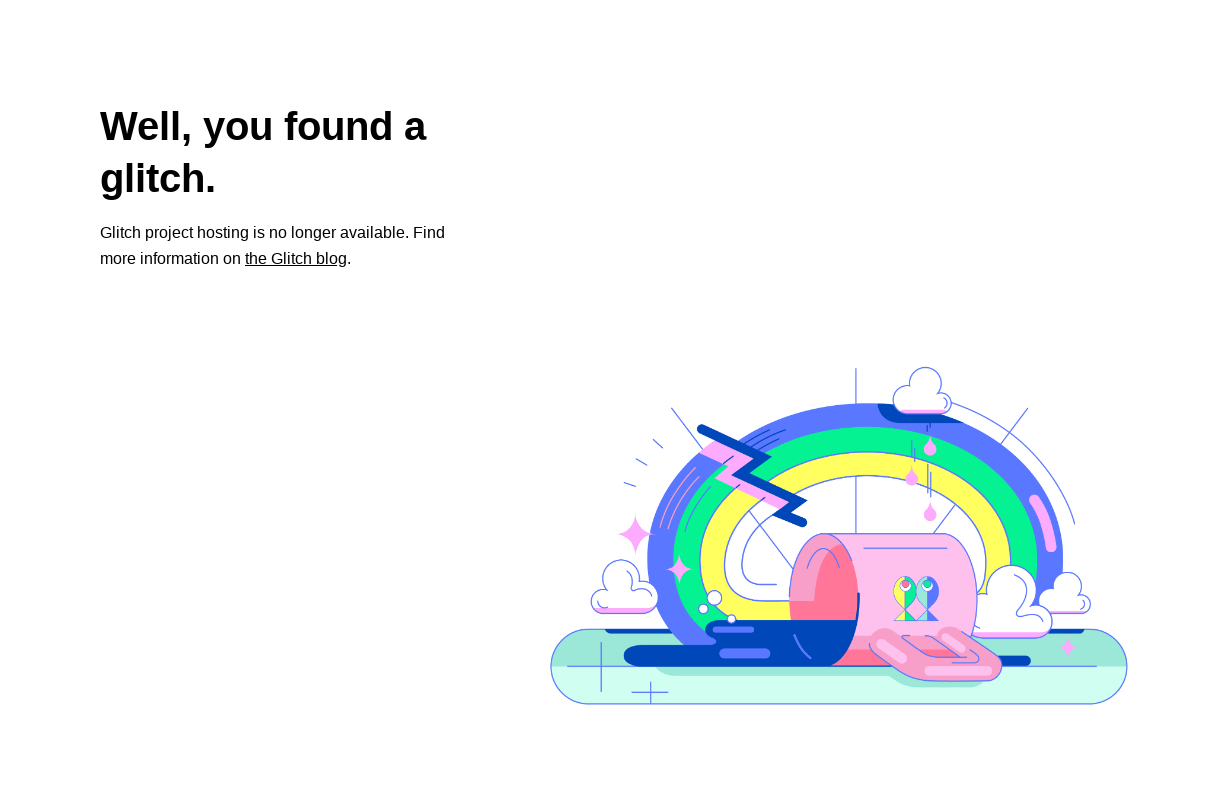

Animated viewport width to 1275px
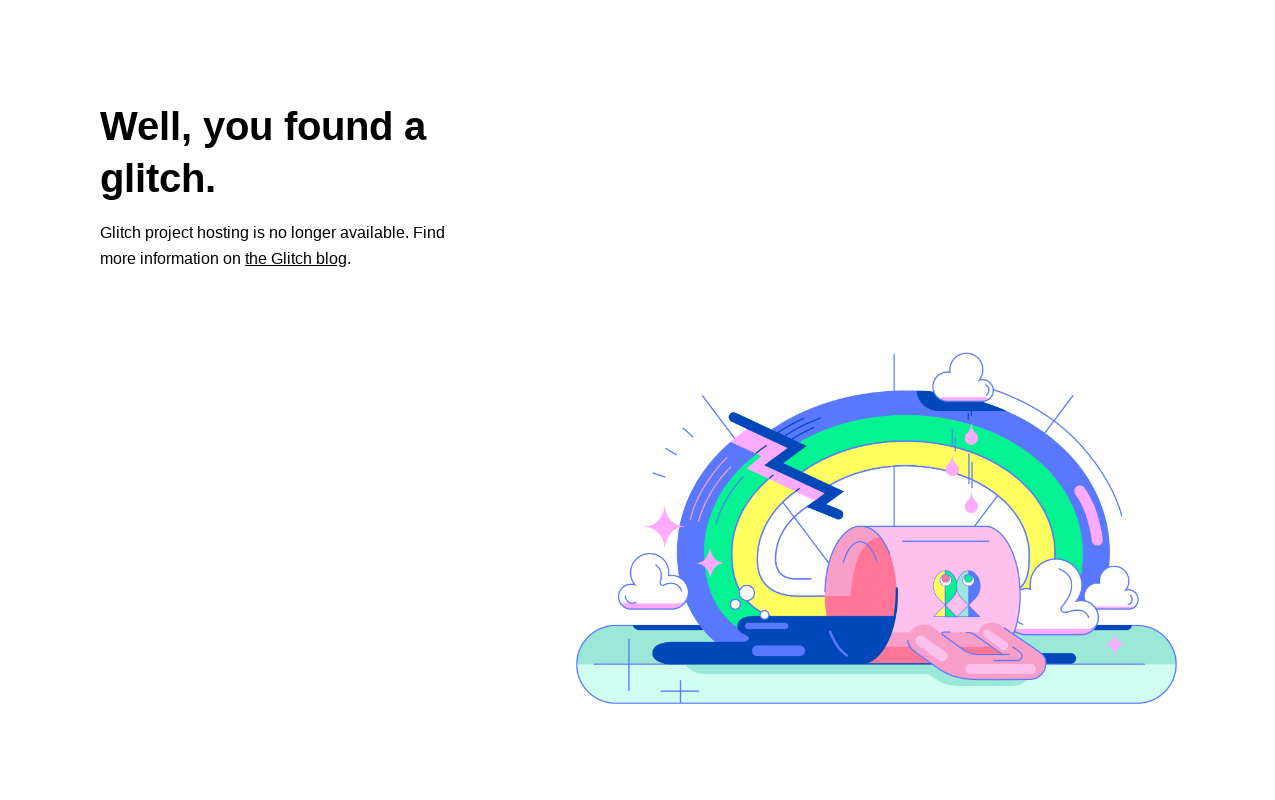

Waited 2 seconds after viewport animation completed
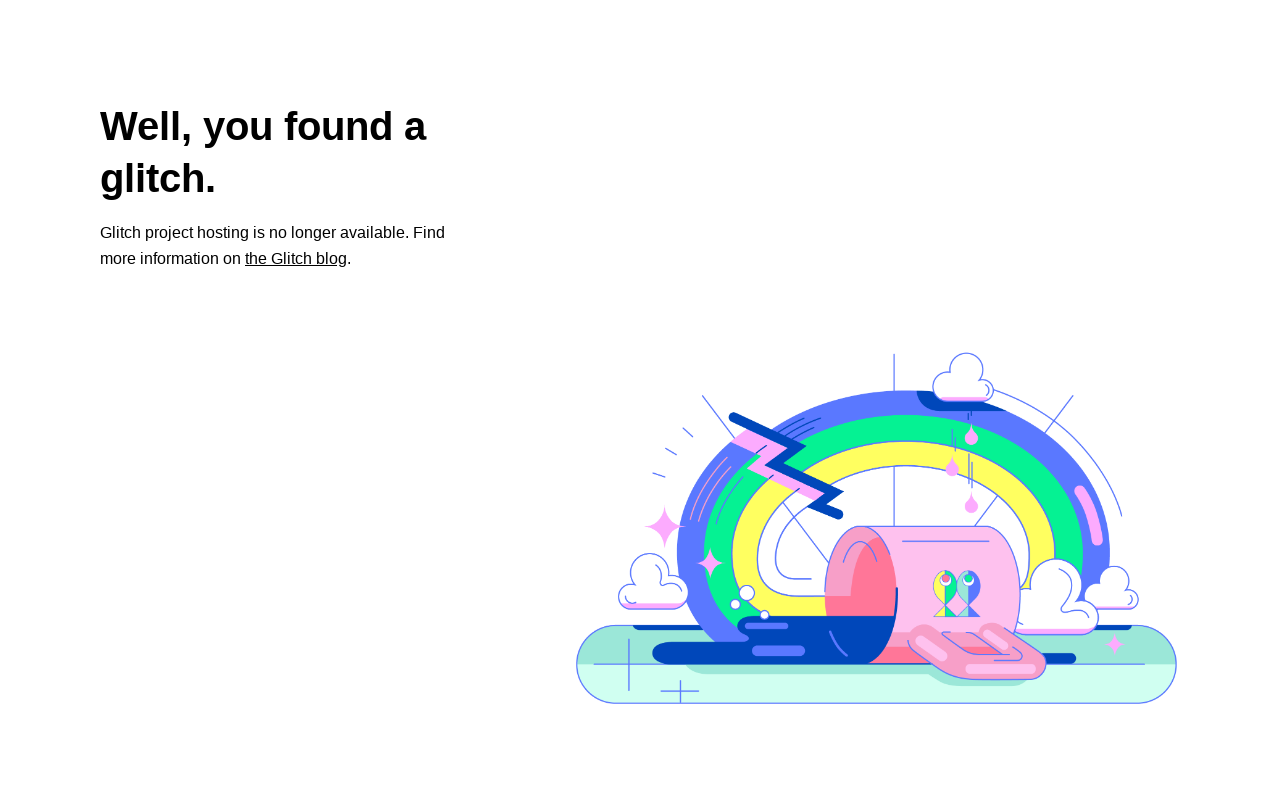

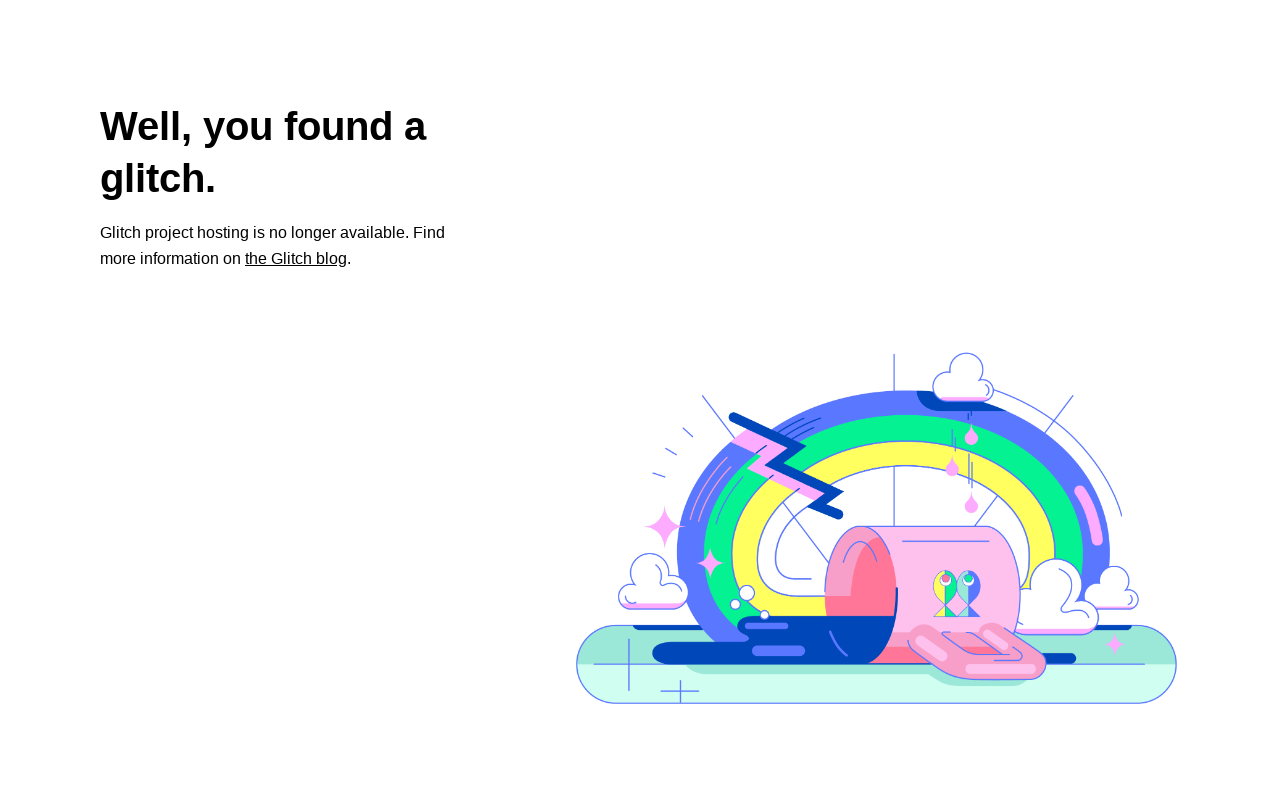